Tests the text box form by filling in full name, email, current address, and permanent address fields, then submitting the form

Starting URL: https://demoqa.com/text-box

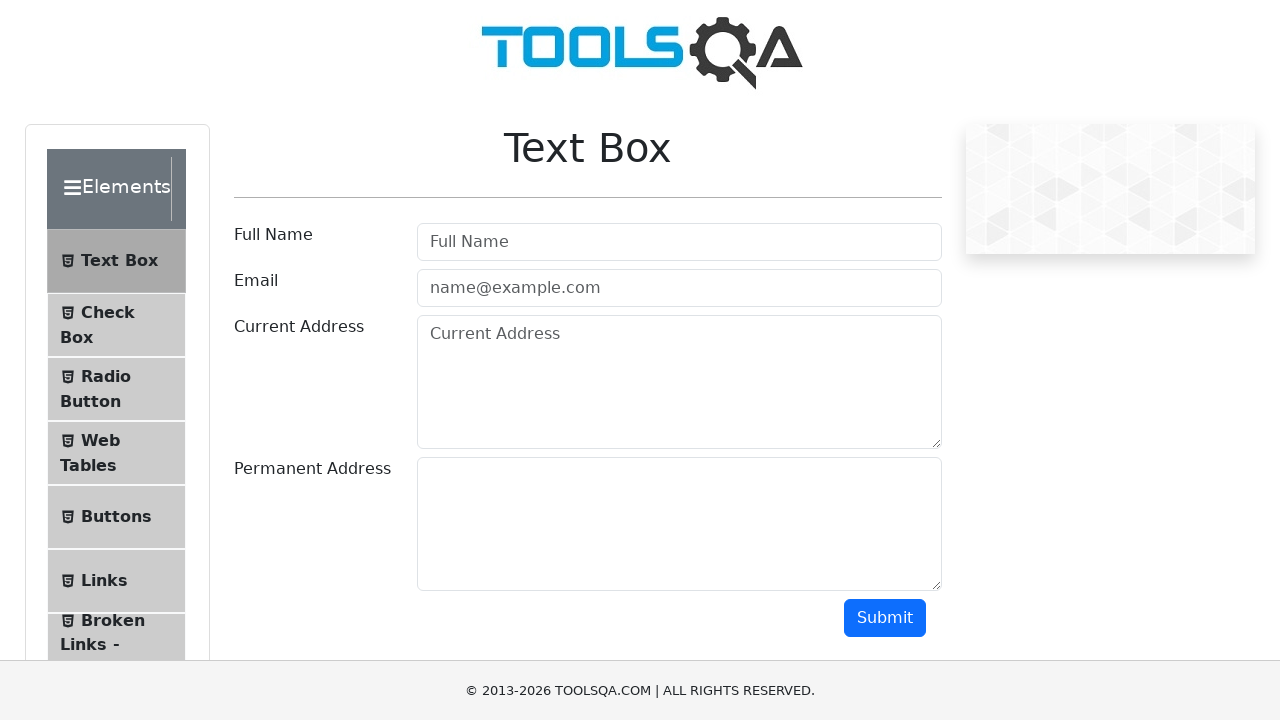

Filled Full Name field with 'Monkey' on input[placeholder='Full Name']
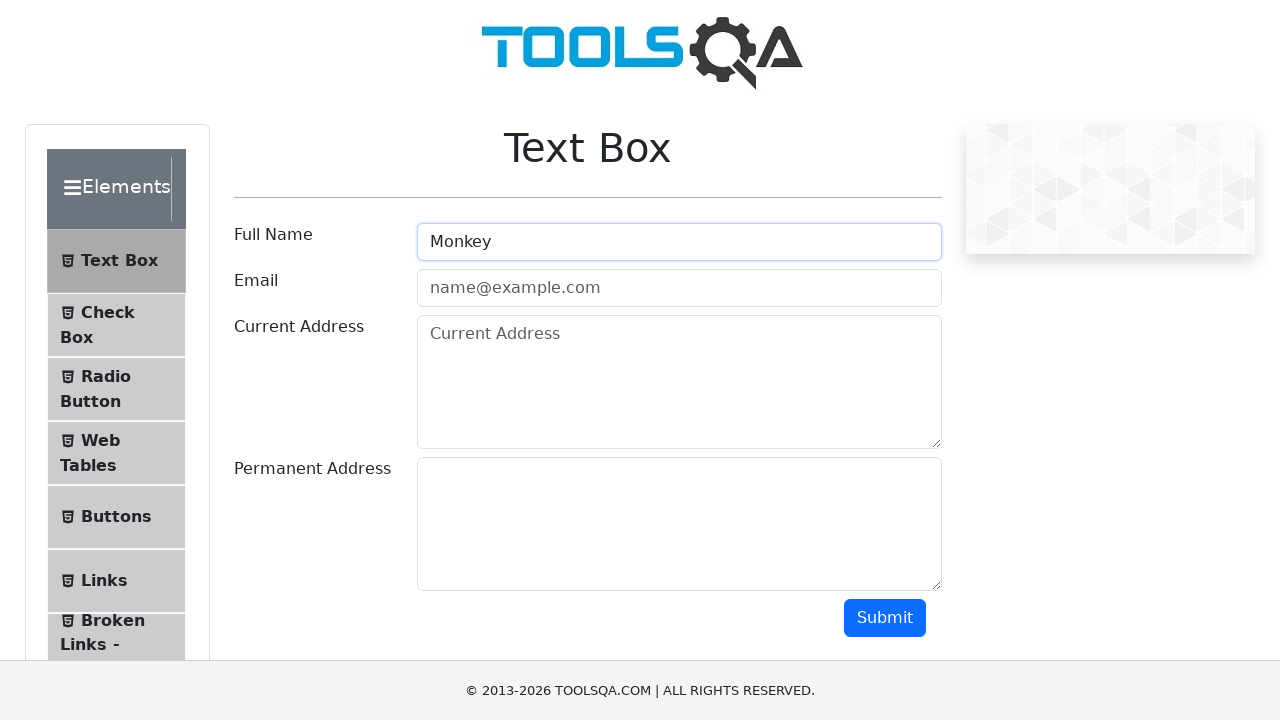

Filled Email field with 'monkey@gmail.com' on input[type='email']
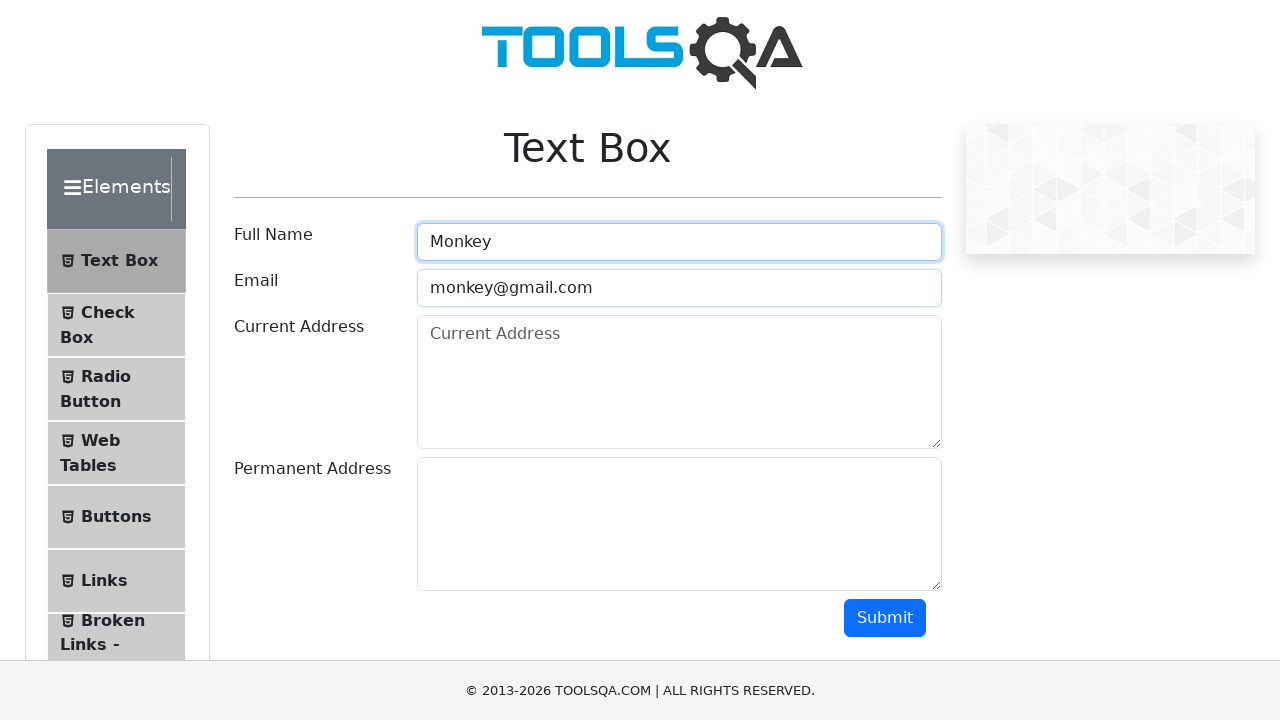

Filled Current Address field with 'Monkey Street 1' on #currentAddress
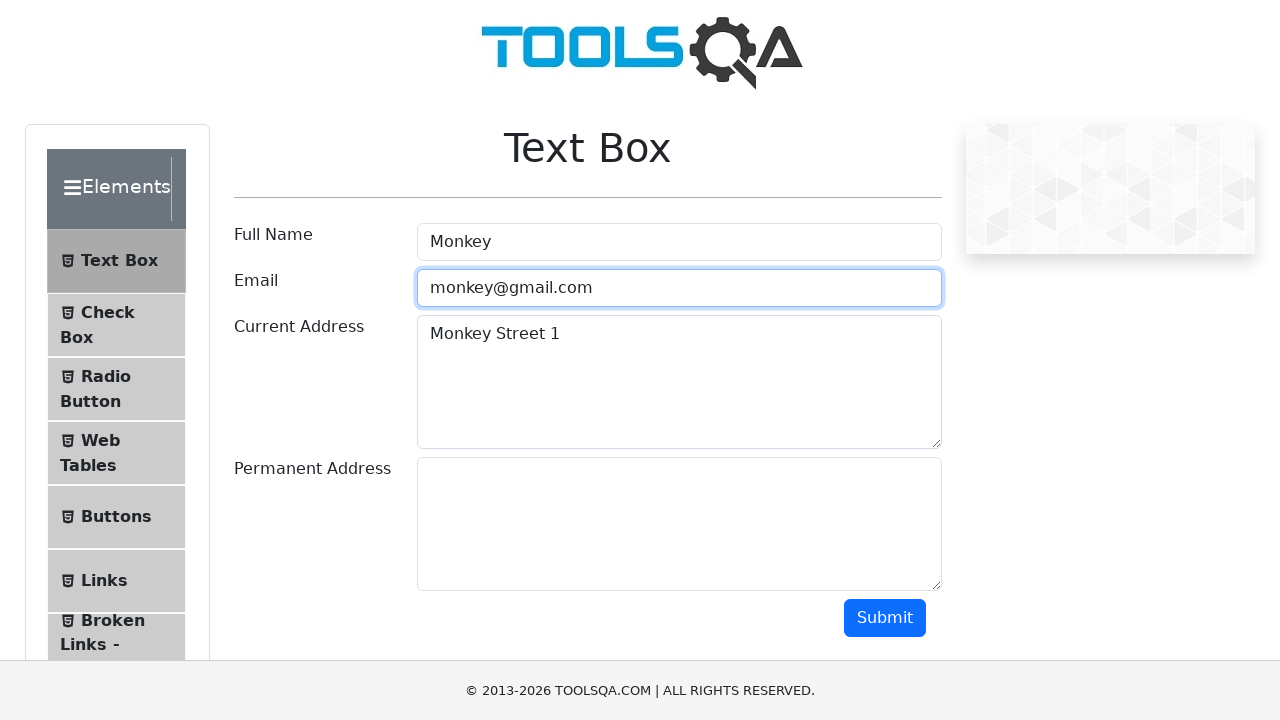

Filled Permanent Address field with 'Monkey avenue 5' on #permanentAddress
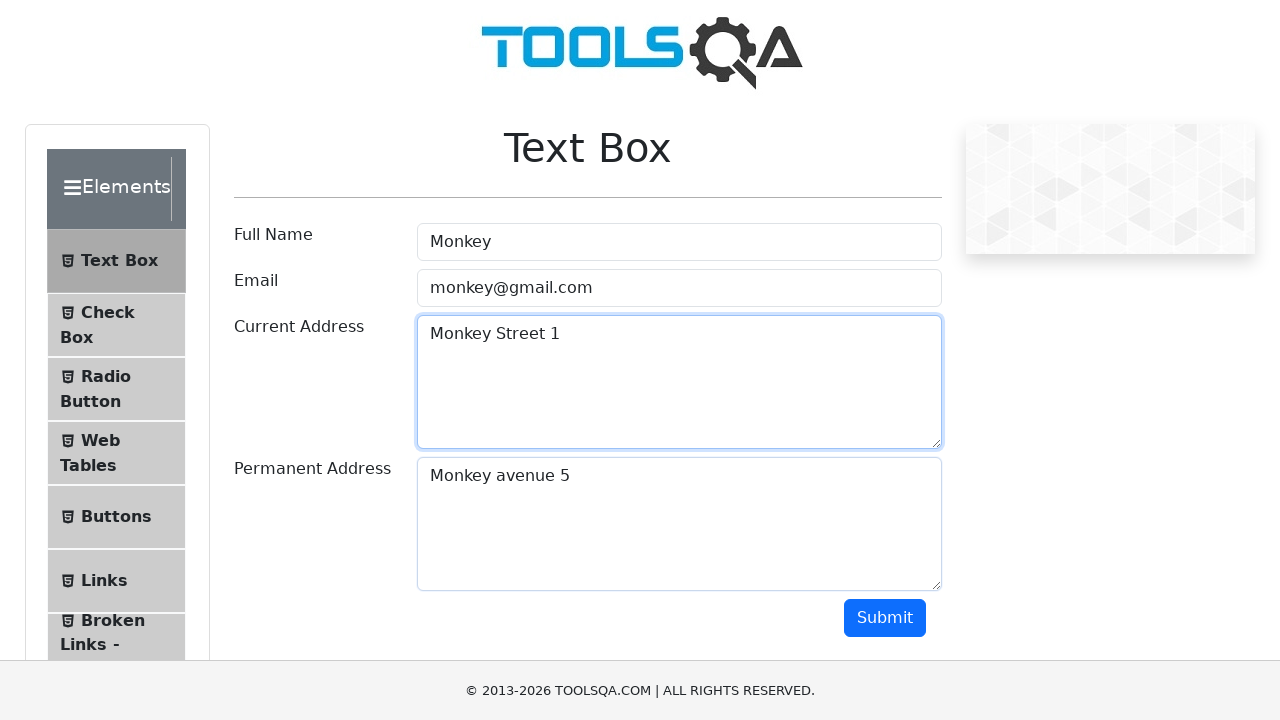

Clicked Submit button to submit the form at (885, 618) on xpath=//button[text()='Submit']
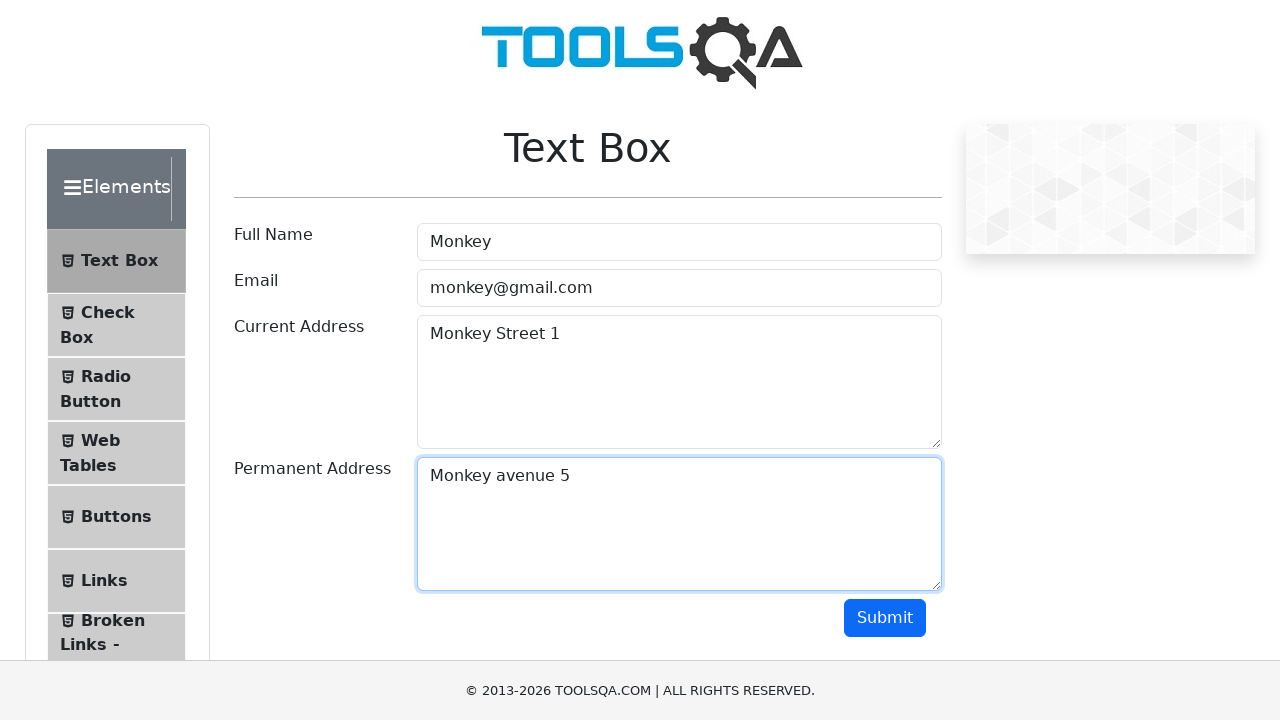

Form submission output appeared
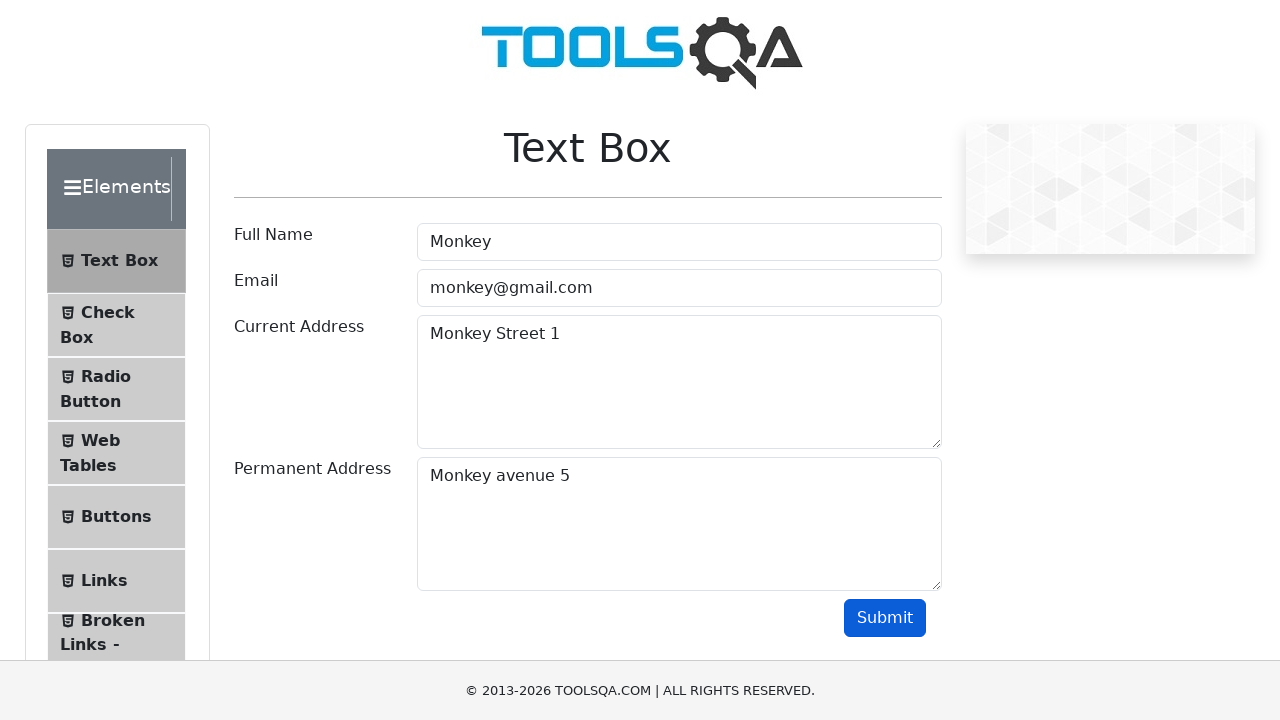

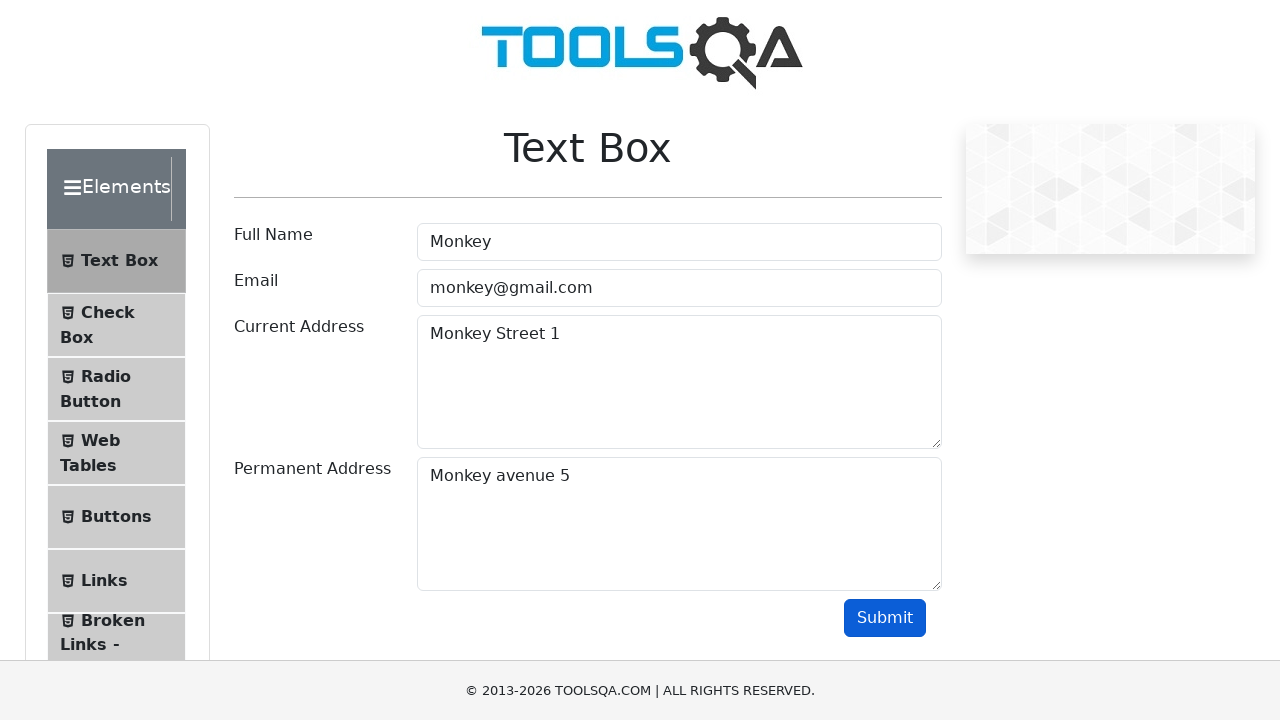